Tests a registration form by filling all required input fields and submitting, then verifies successful registration message

Starting URL: http://suninjuly.github.io/registration2.html

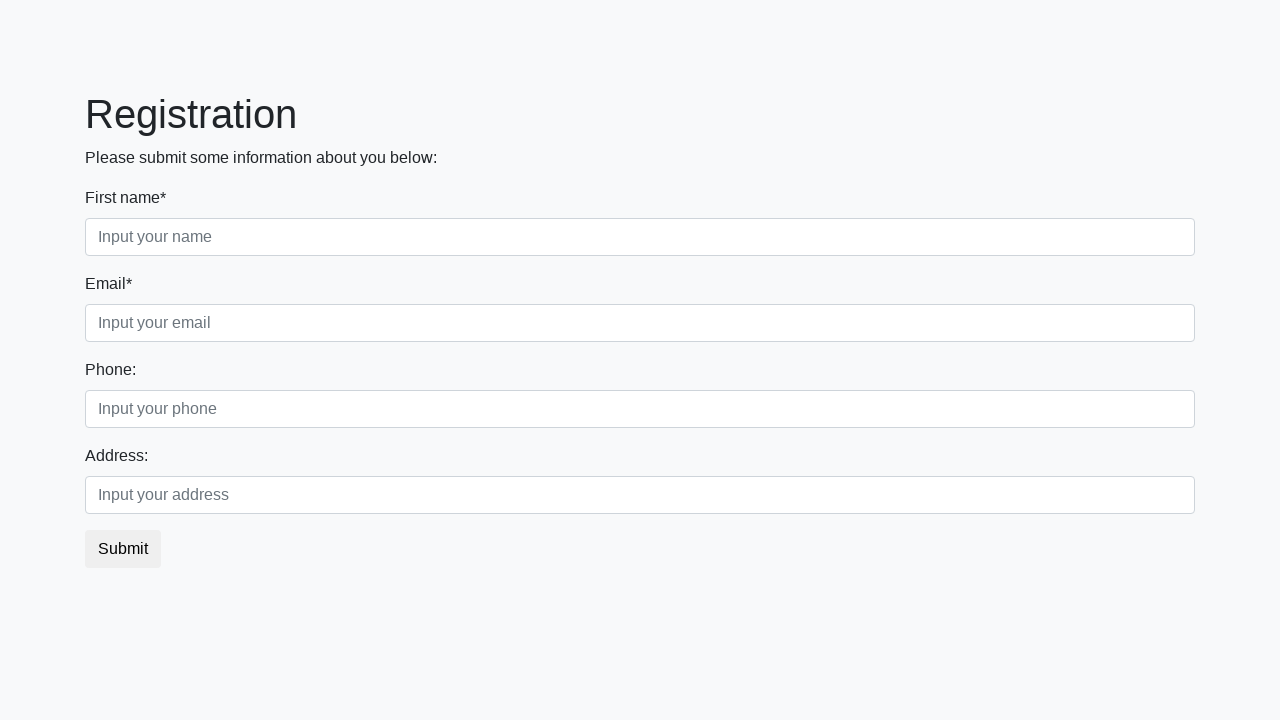

Filled required input field 1 with 'TestAnswer123' on input[required] >> nth=0
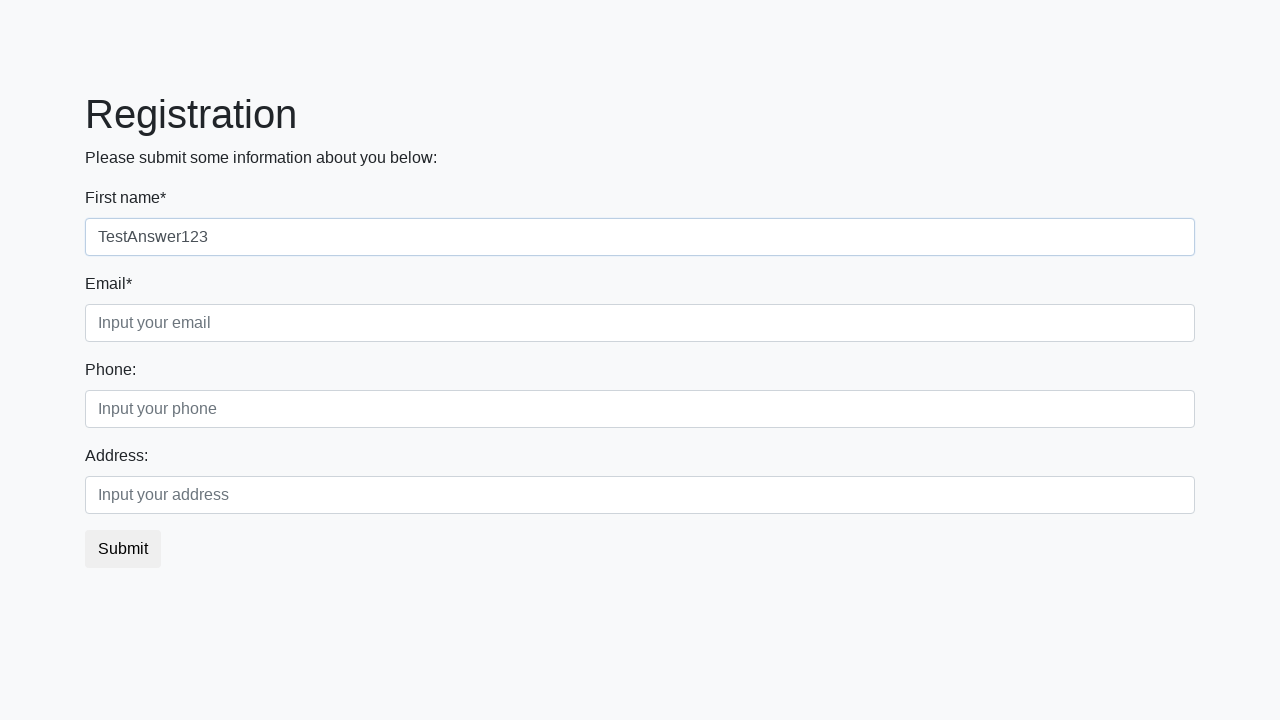

Filled required input field 2 with 'TestAnswer123' on input[required] >> nth=1
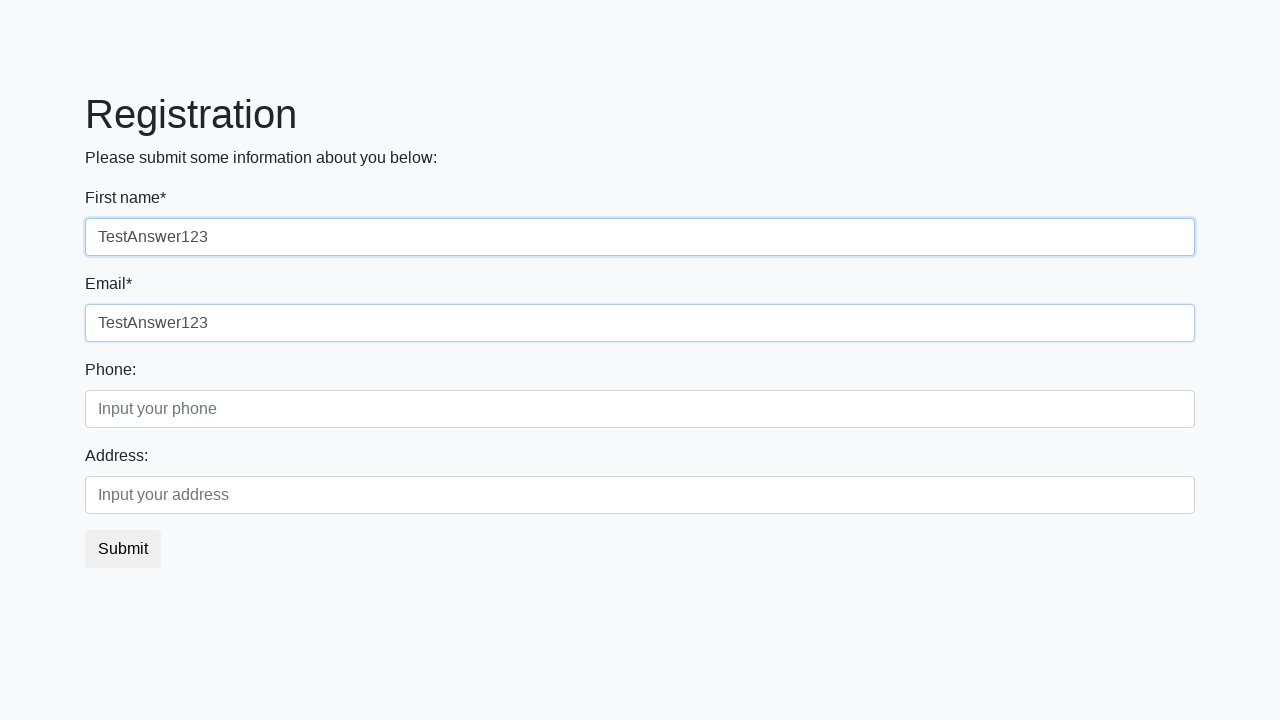

Clicked submit button to submit registration form at (123, 549) on button.btn
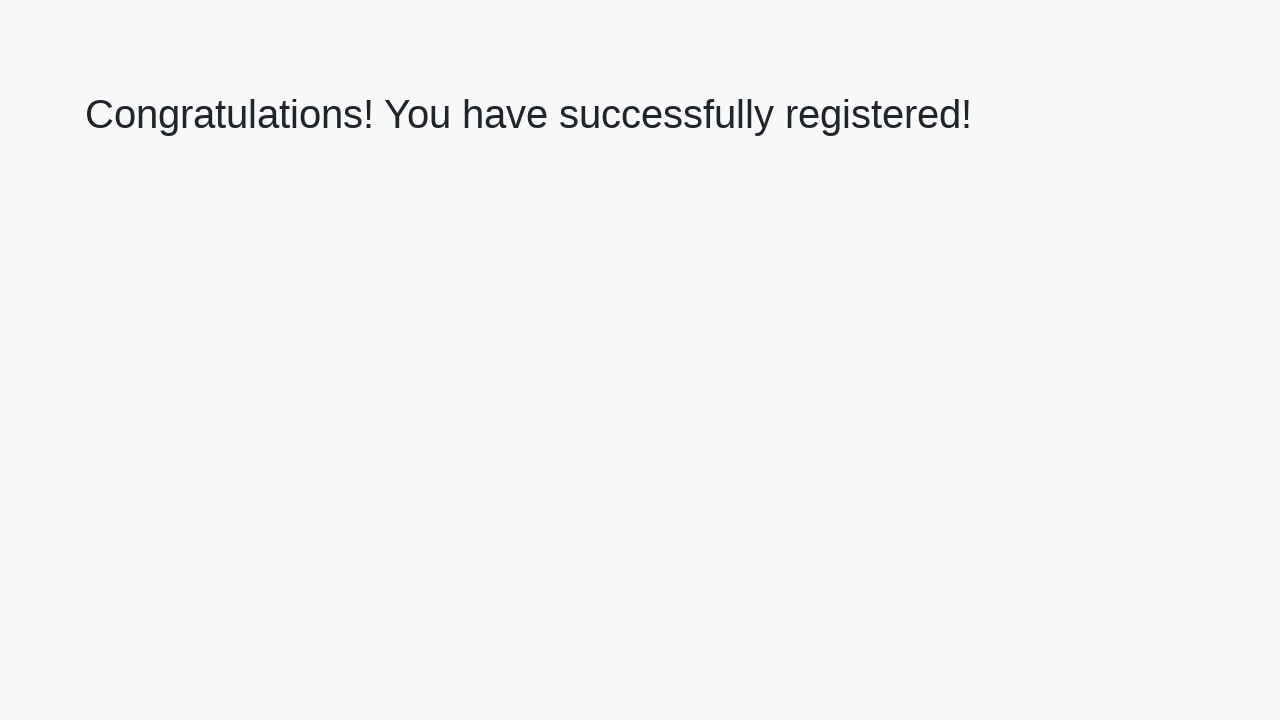

Success message heading appeared, registration completed successfully
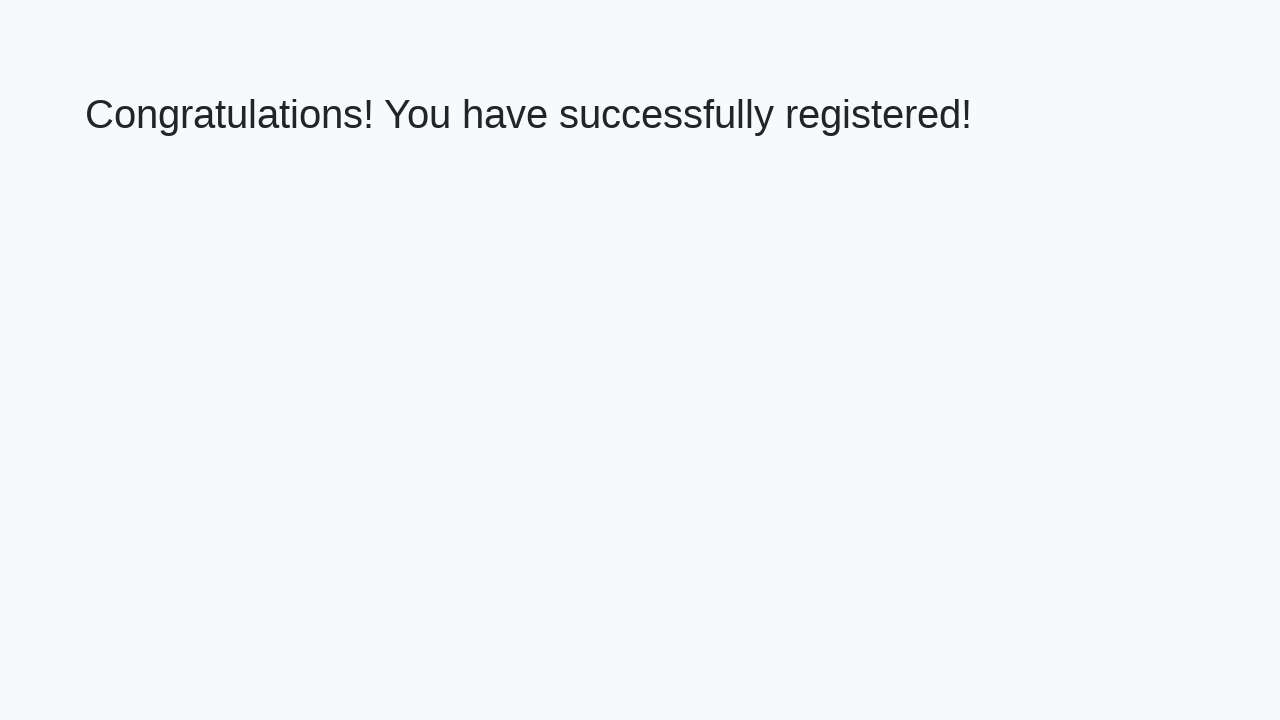

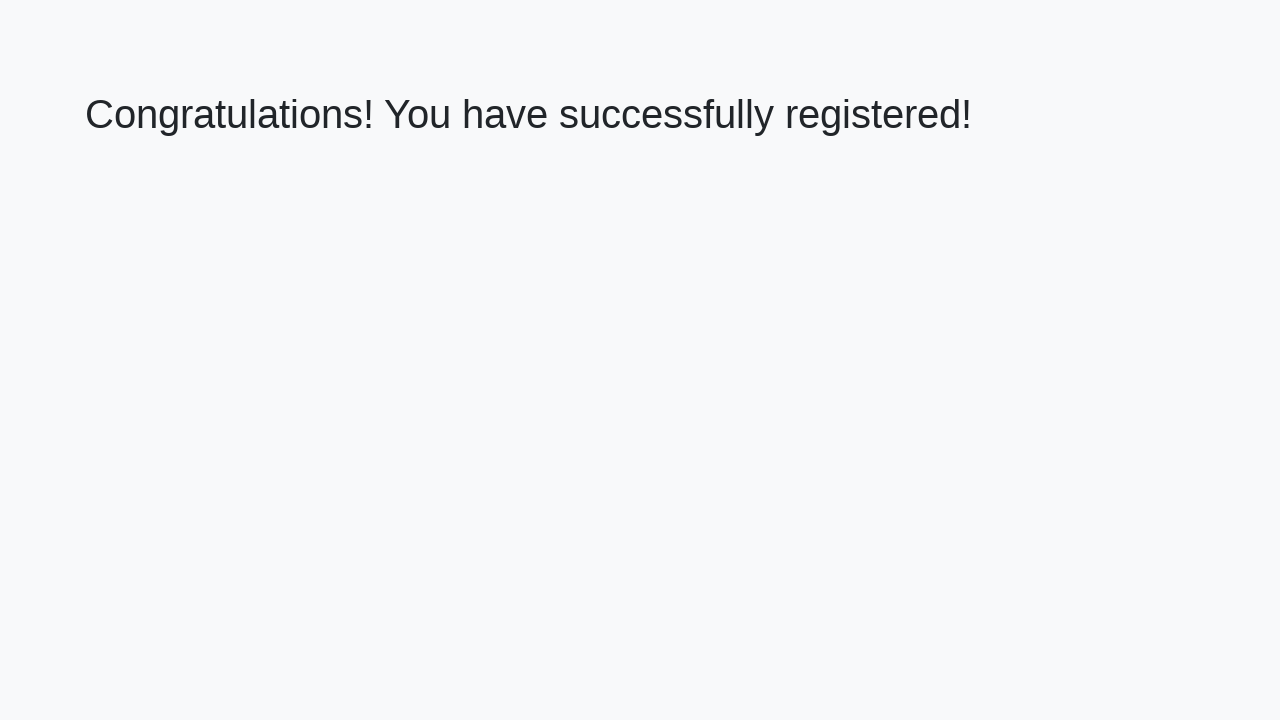